Tests dynamic control functionality by toggling the enabled state of a text input field

Starting URL: https://v1.training-support.net/selenium/dynamic-controls

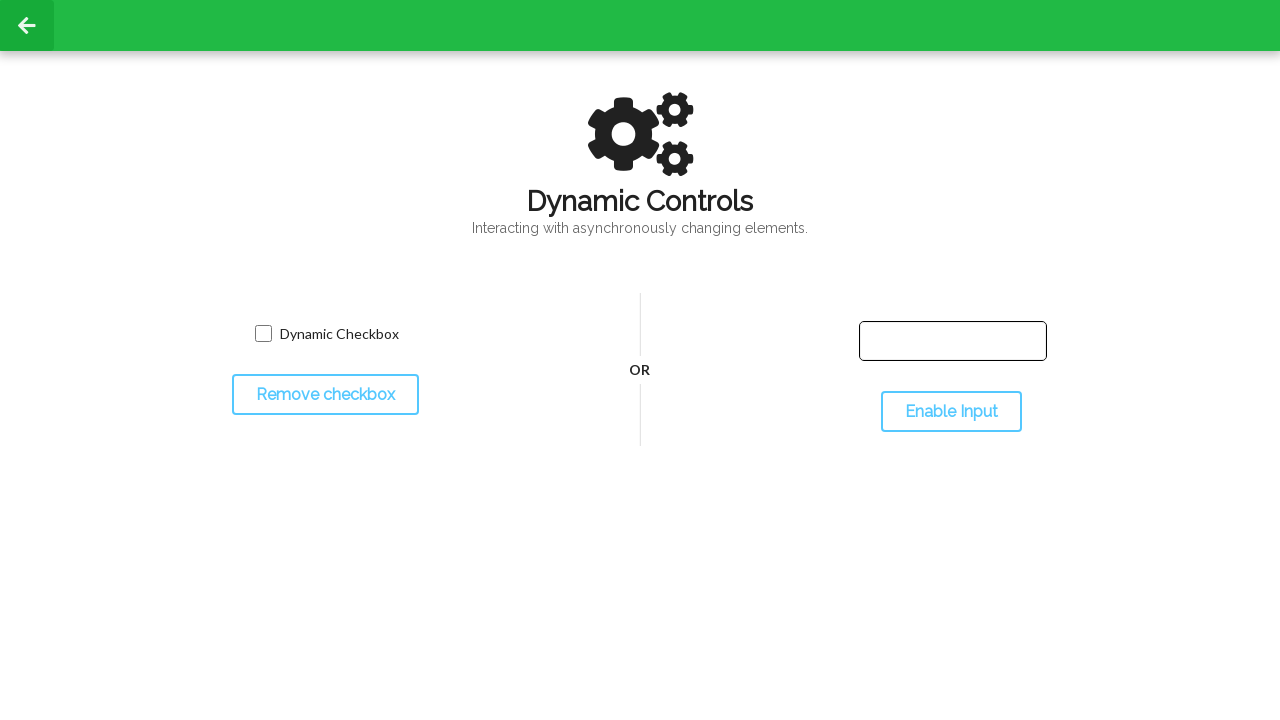

Located the text input field with ID 'input-text'
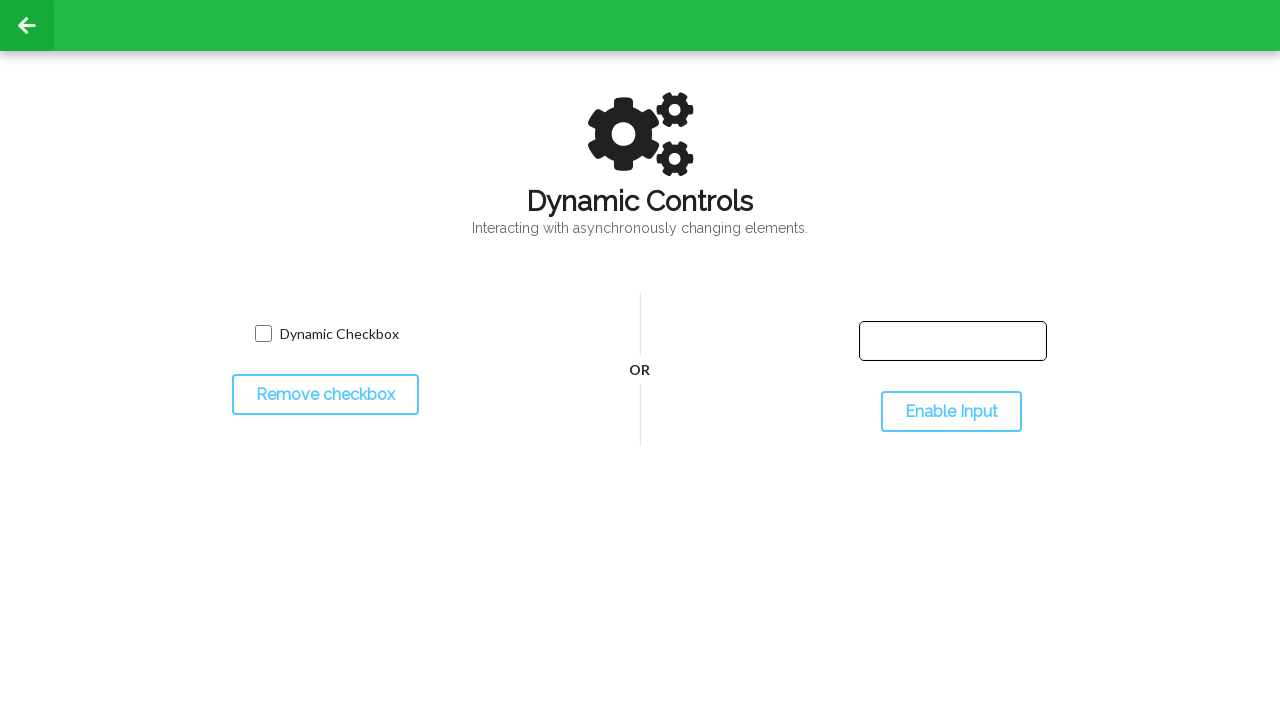

Verified that text input field is initially disabled
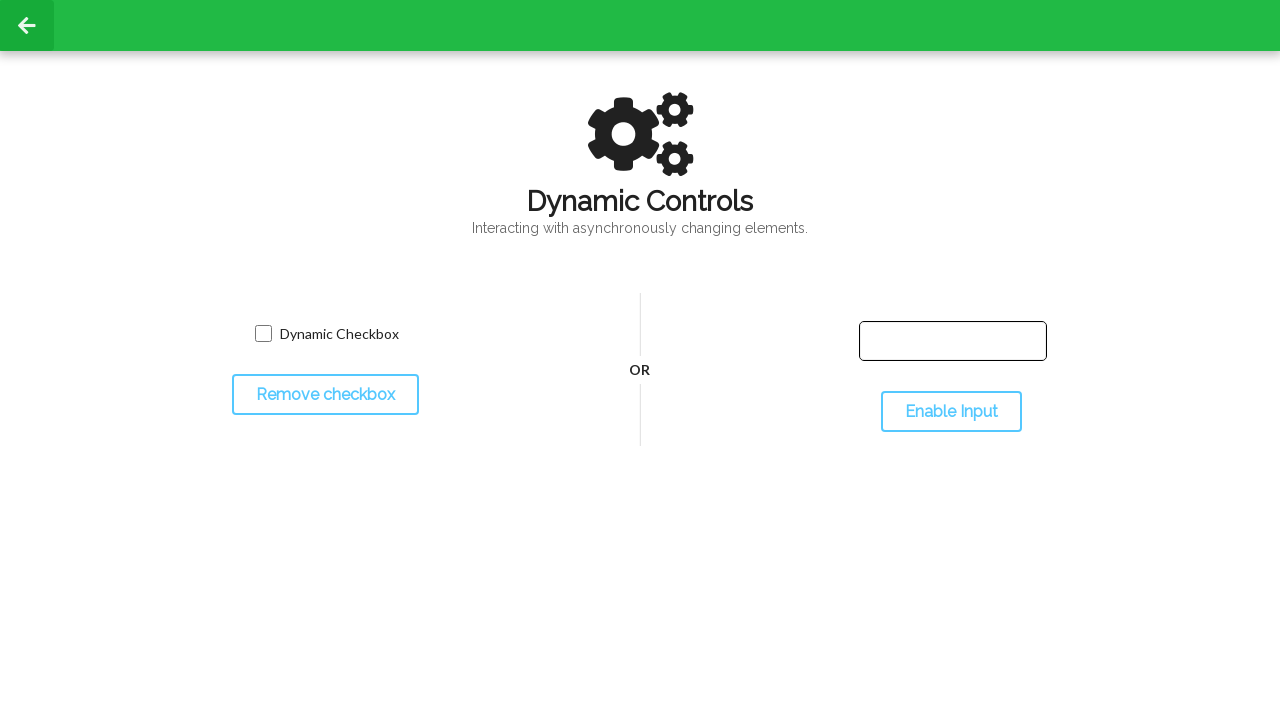

Clicked the toggle button to enable the text field at (951, 412) on #toggleInput
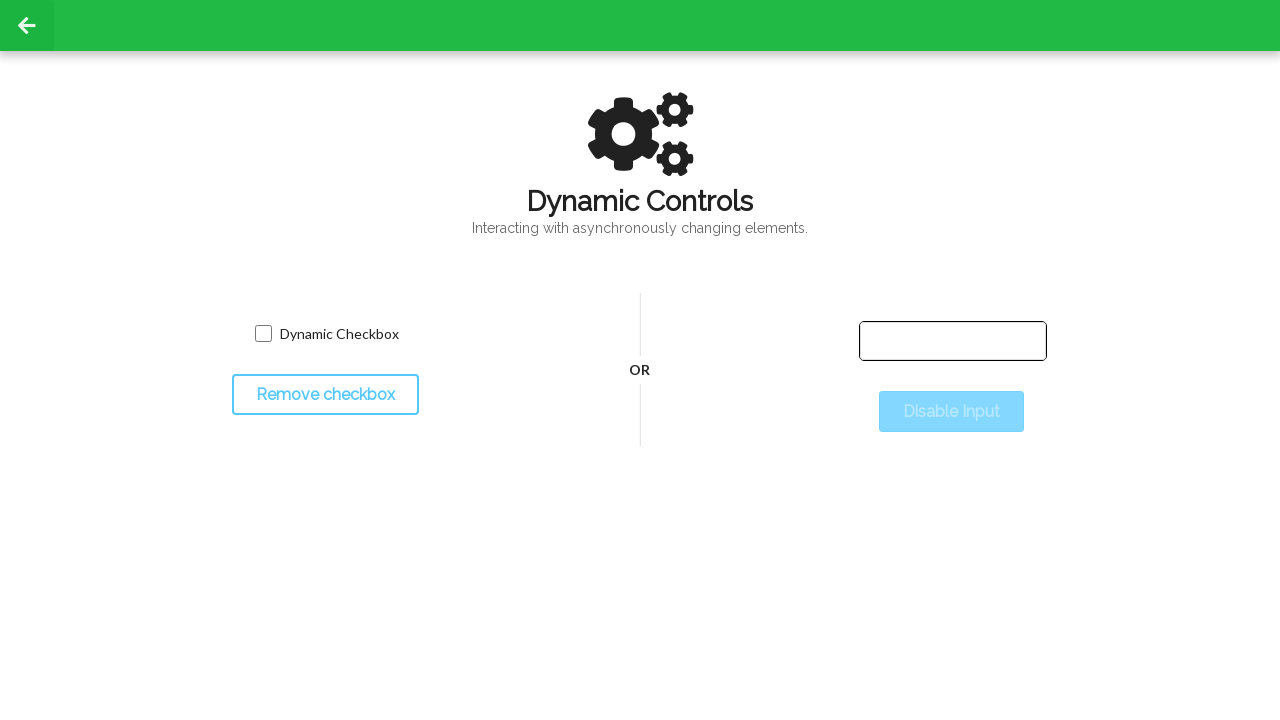

Waited for text input field to become enabled
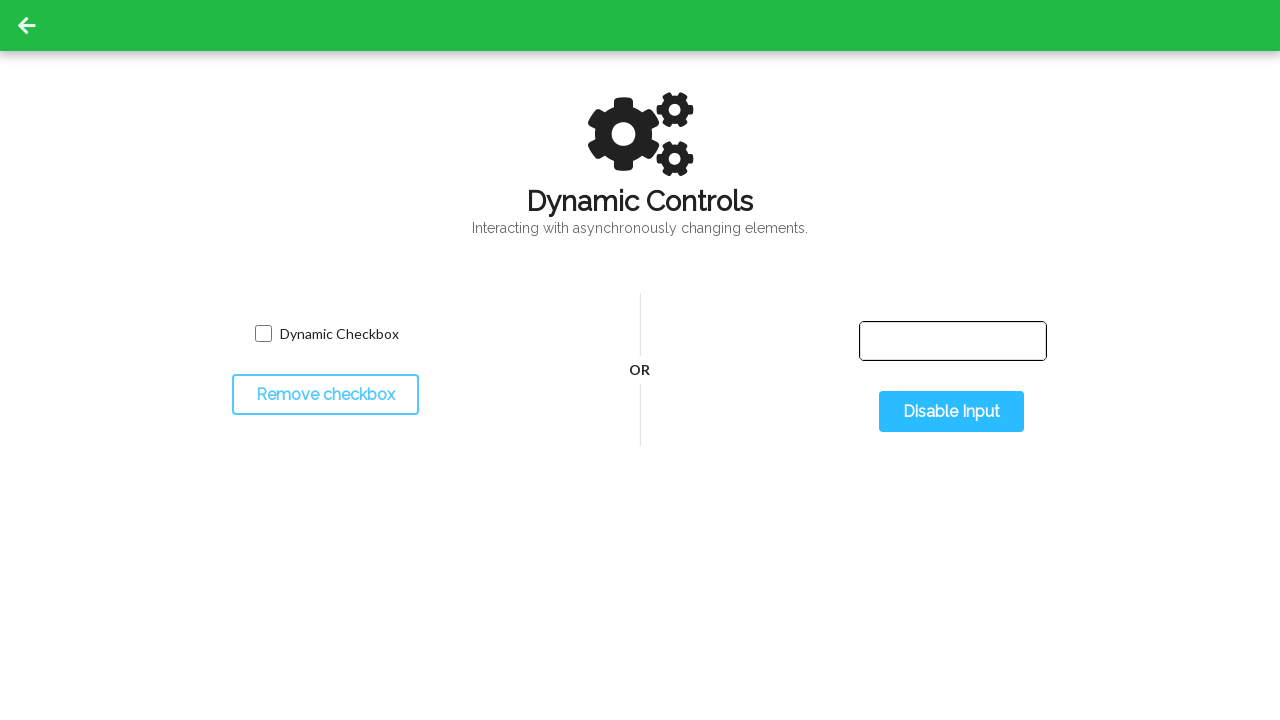

Verified that text input field is now enabled after toggle
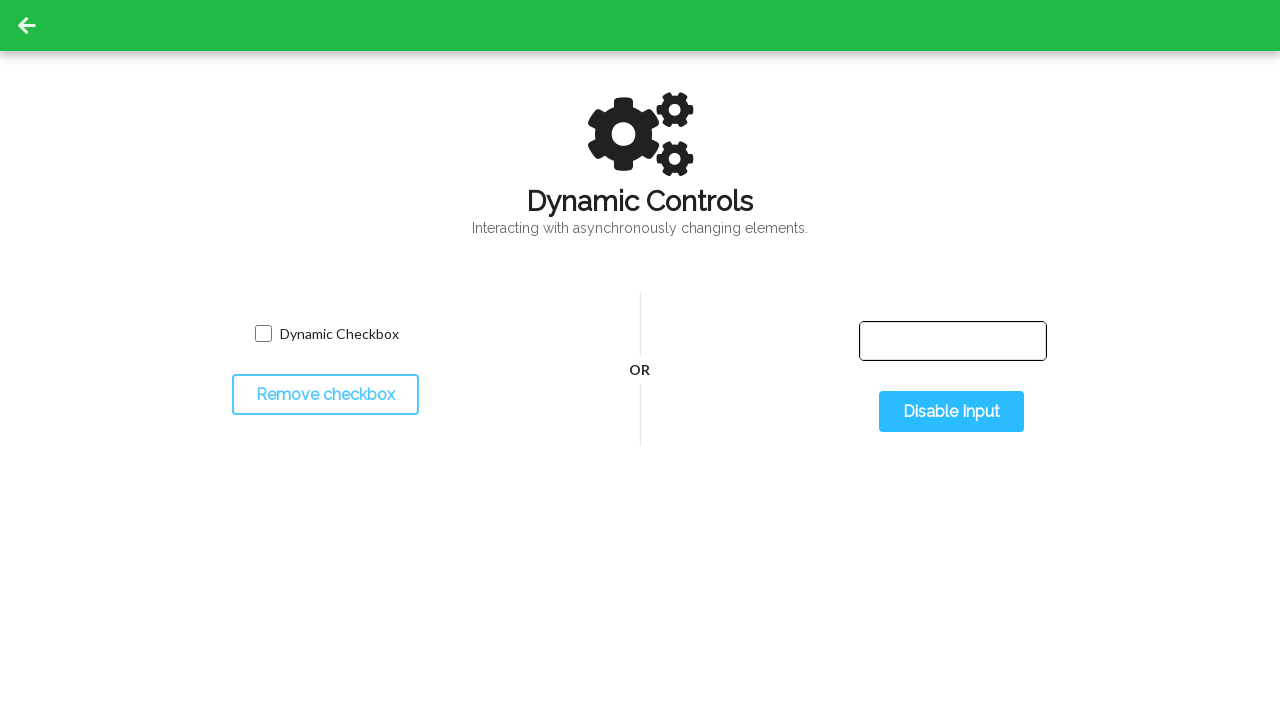

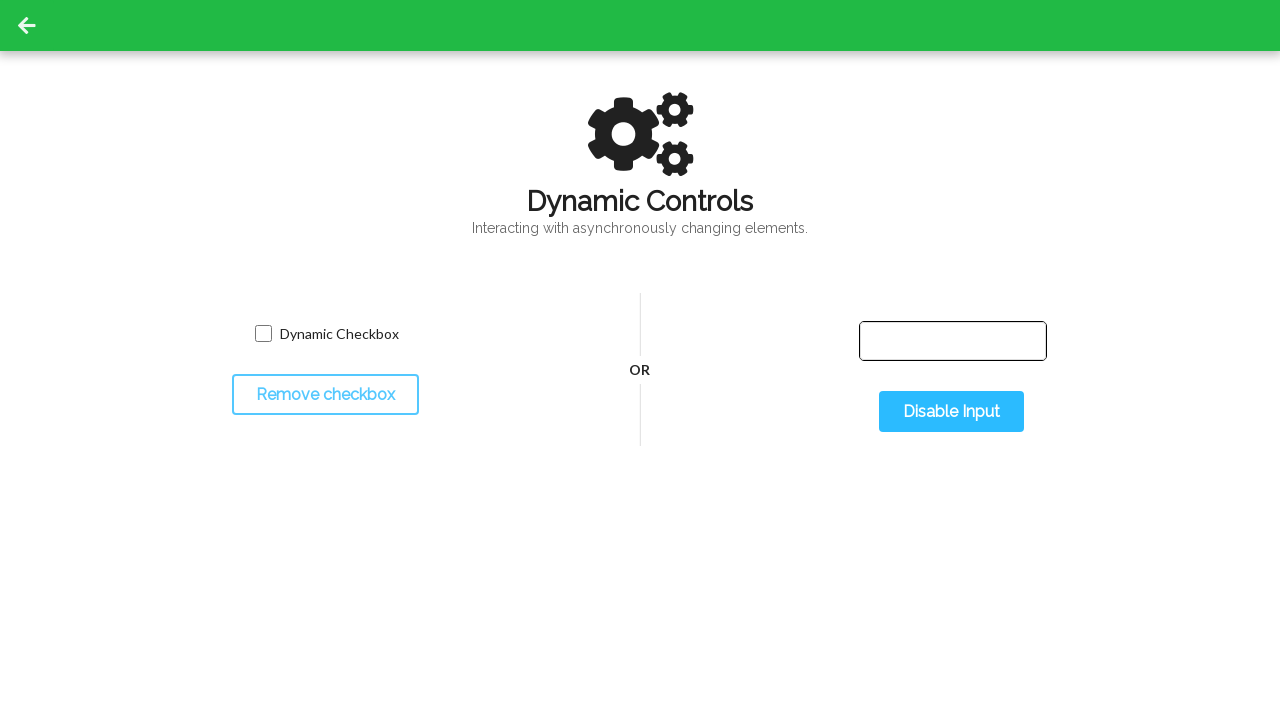